Tests opening a new browser tab by navigating to a page, verifying URL and title, opening a new tab, navigating to another page, and verifying there are 2 tabs with correct URL and title

Starting URL: https://the-internet.herokuapp.com/windows

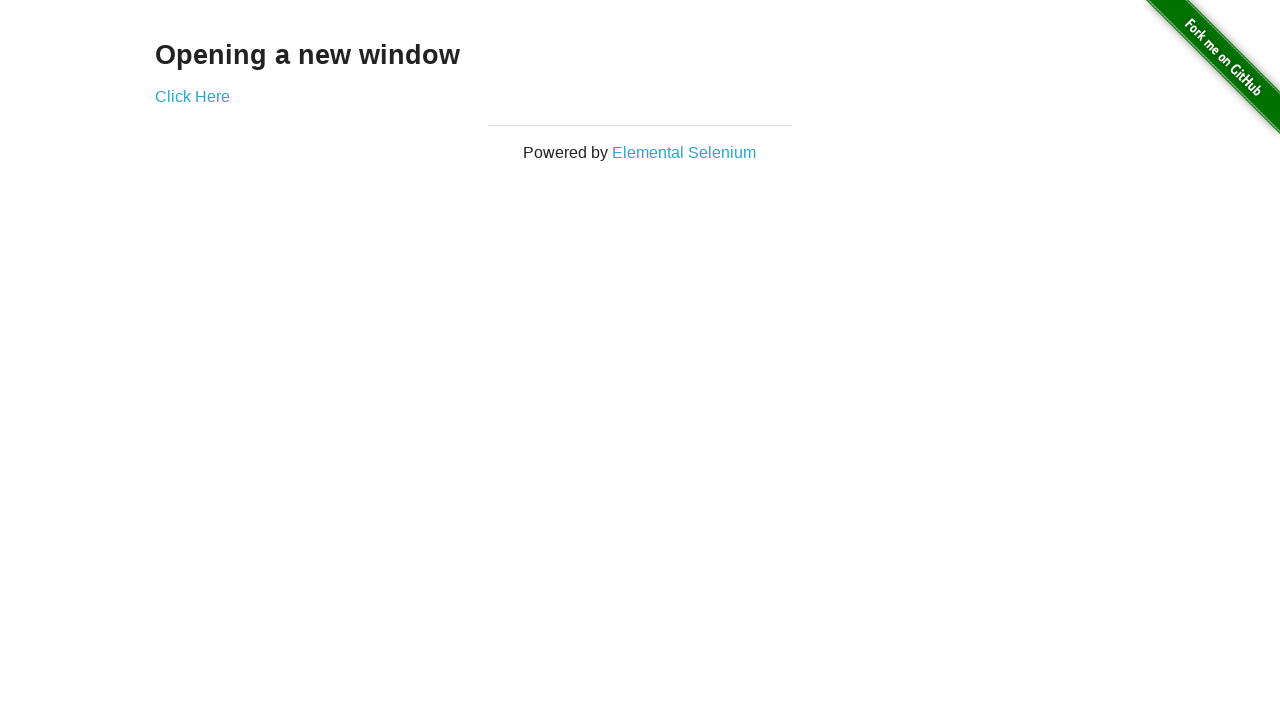

Verified initial page URL contains /windows
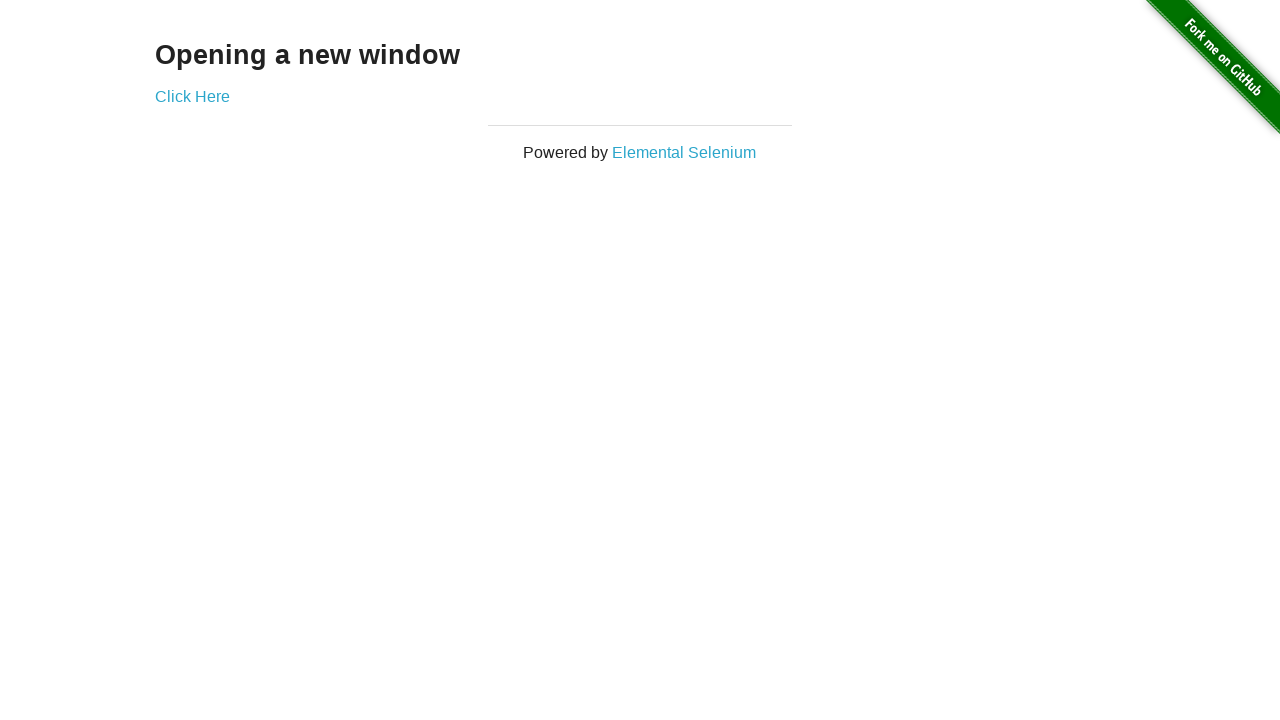

Verified page title is 'The Internet'
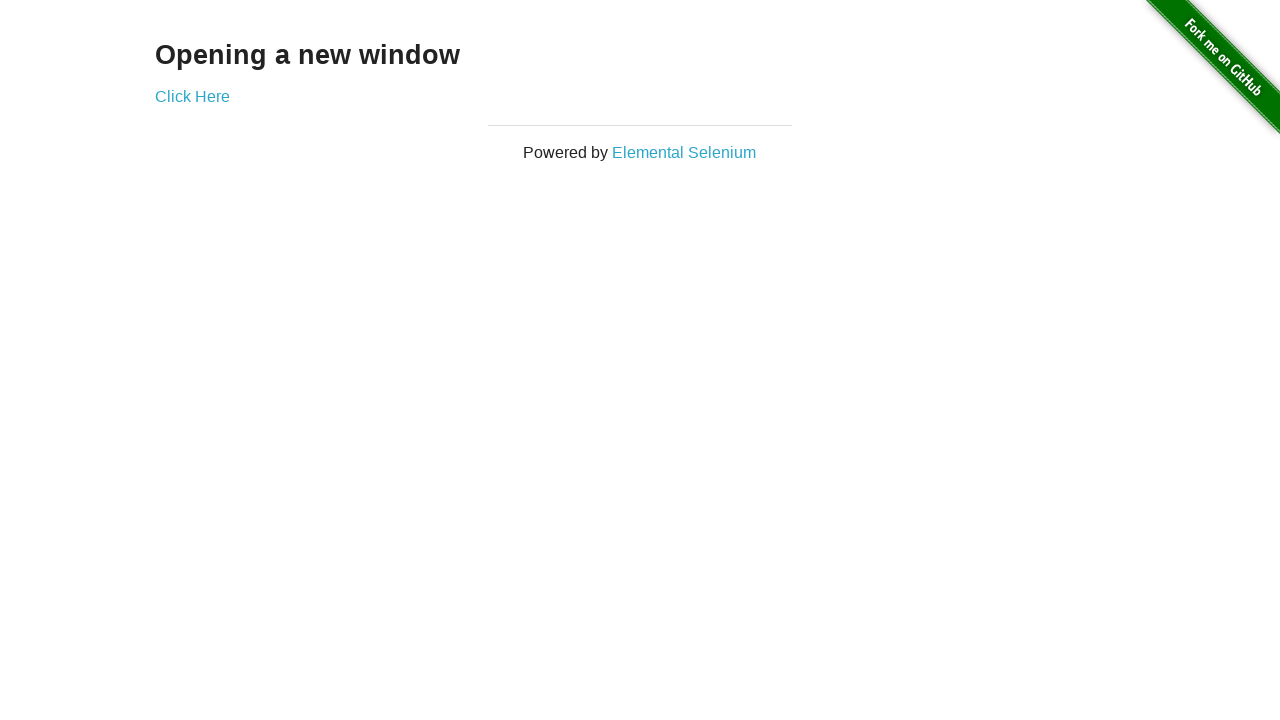

Opened a new browser tab
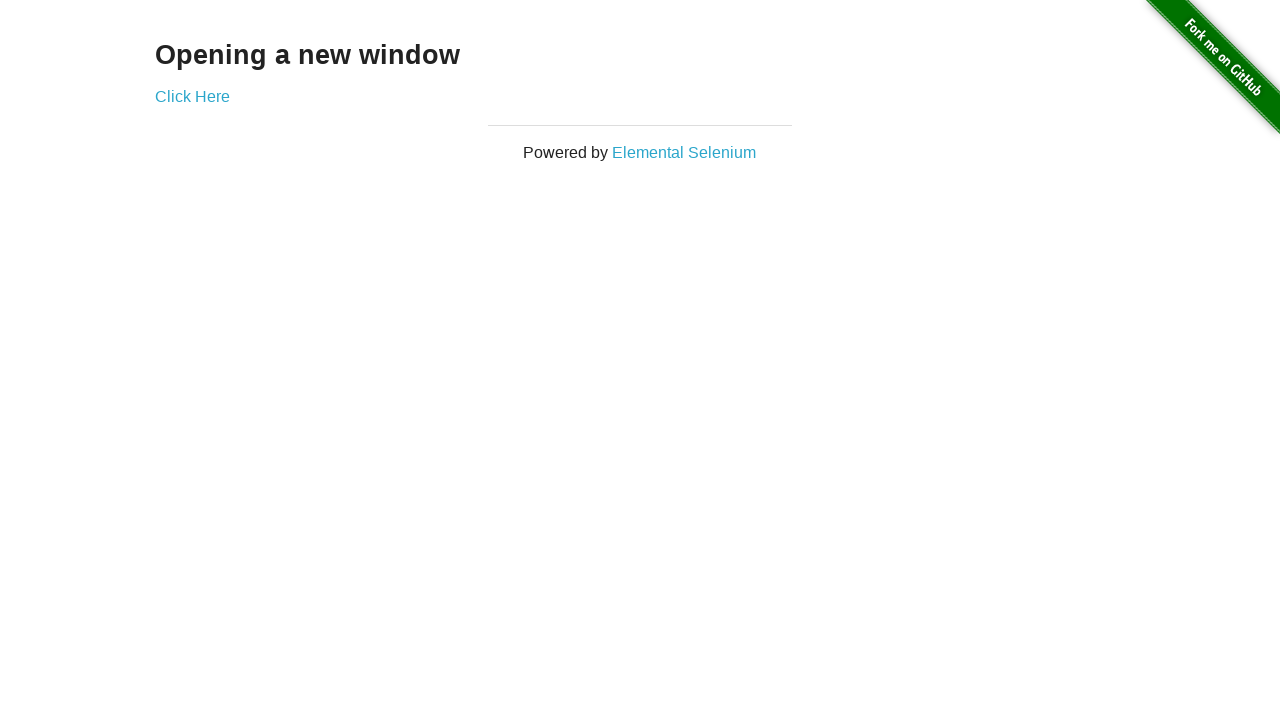

Navigated new tab to https://the-internet.herokuapp.com/typos
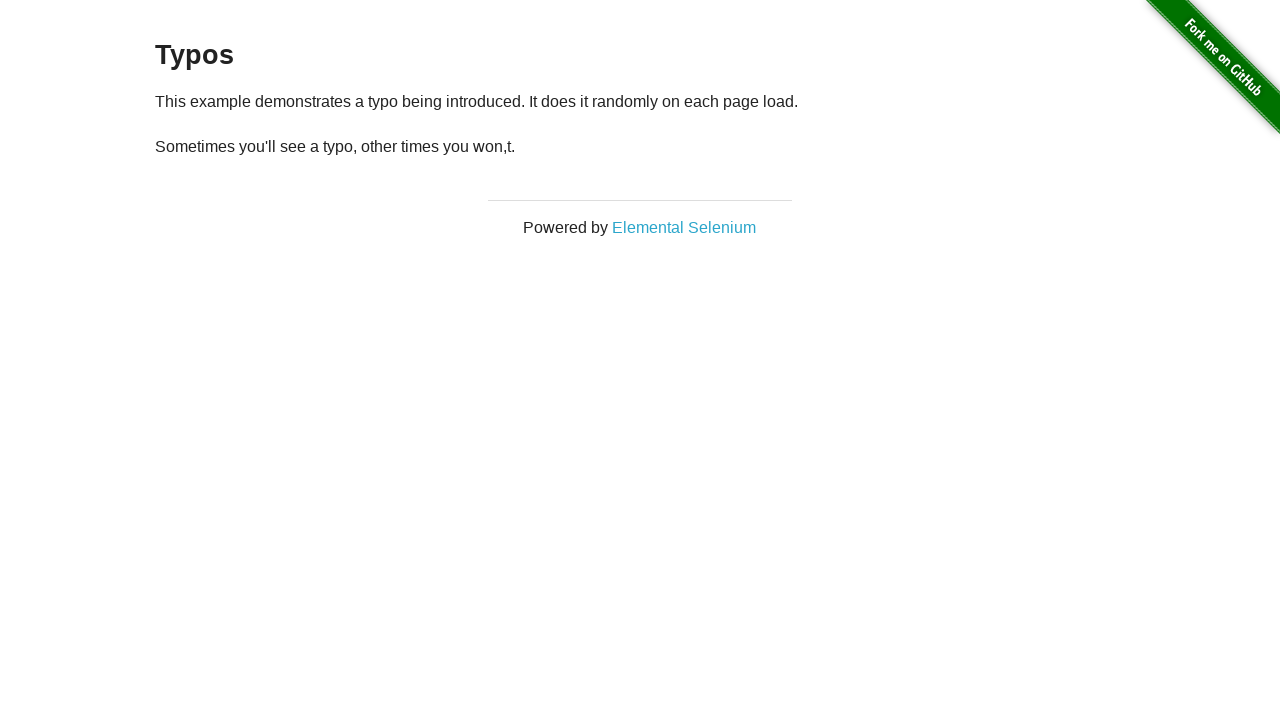

Verified that 2 browser tabs are open
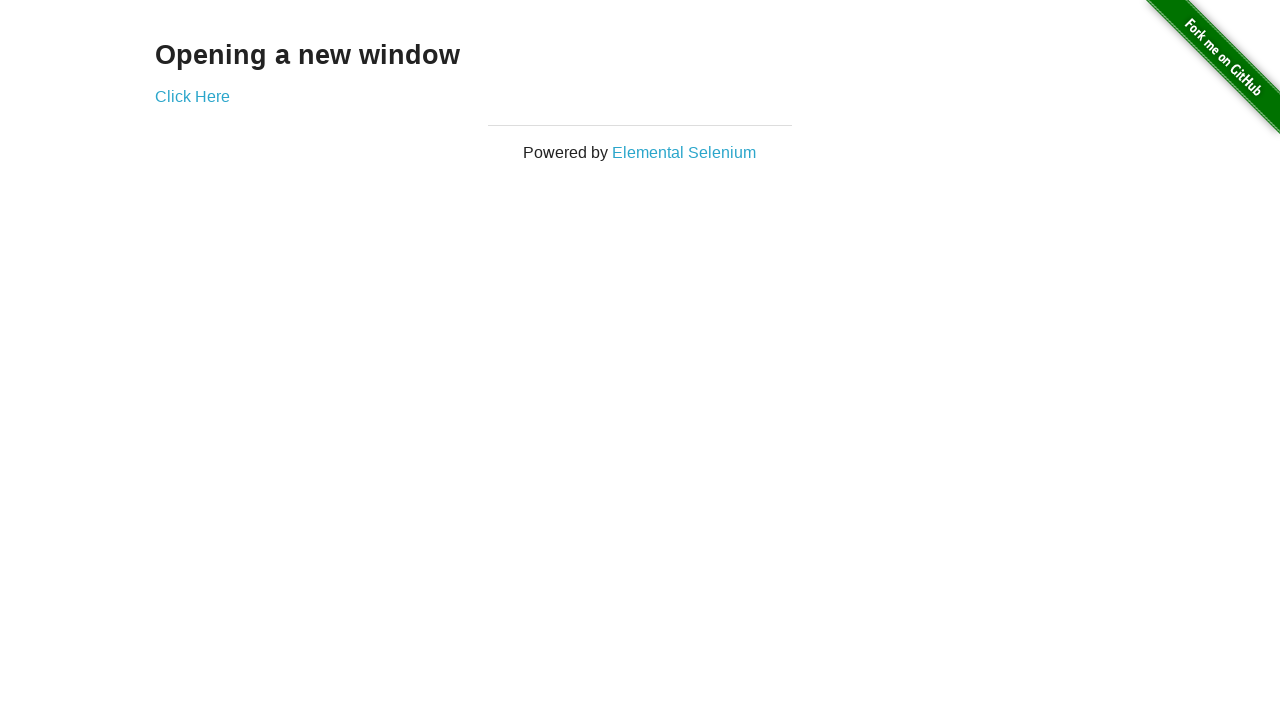

Verified new tab URL contains /typos
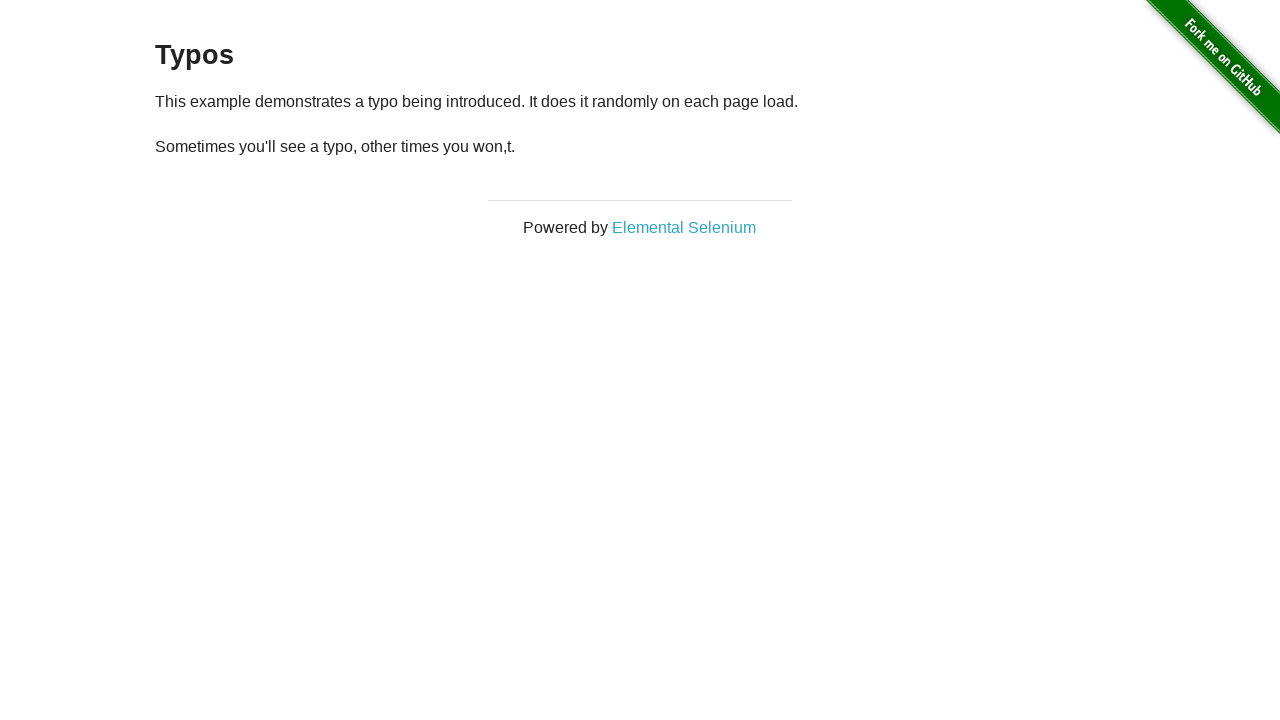

Verified new tab title is 'The Internet'
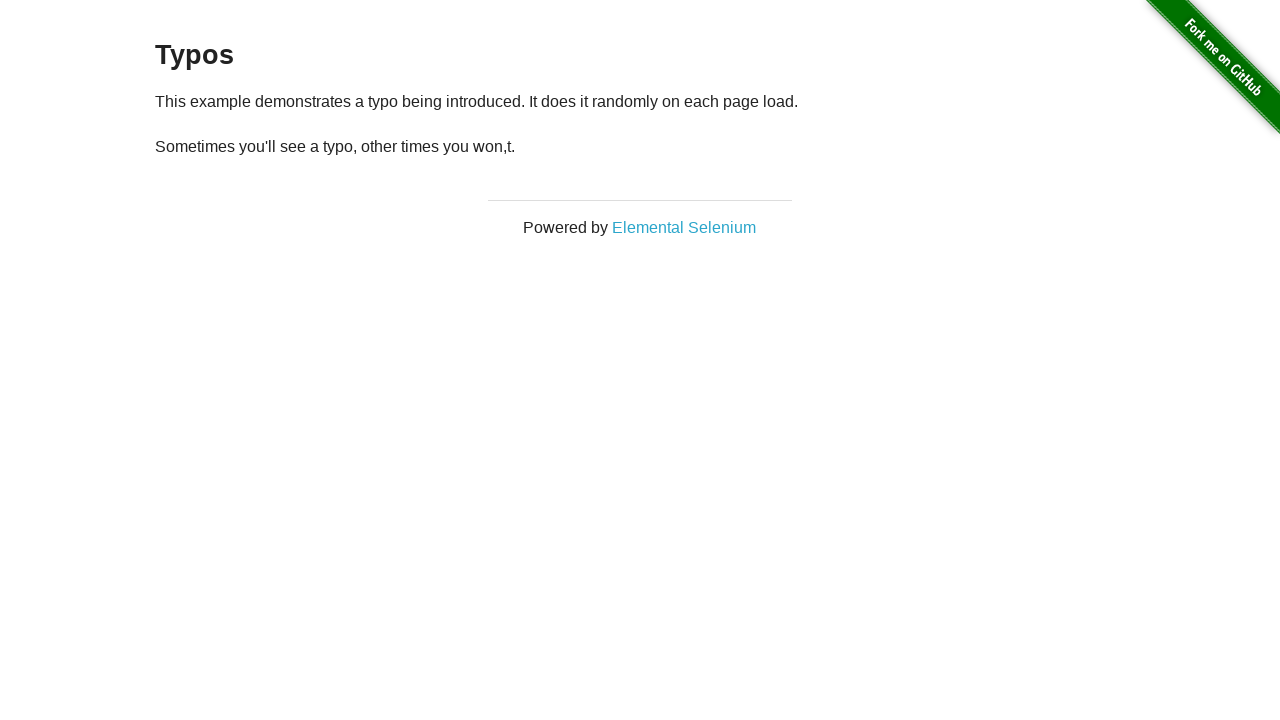

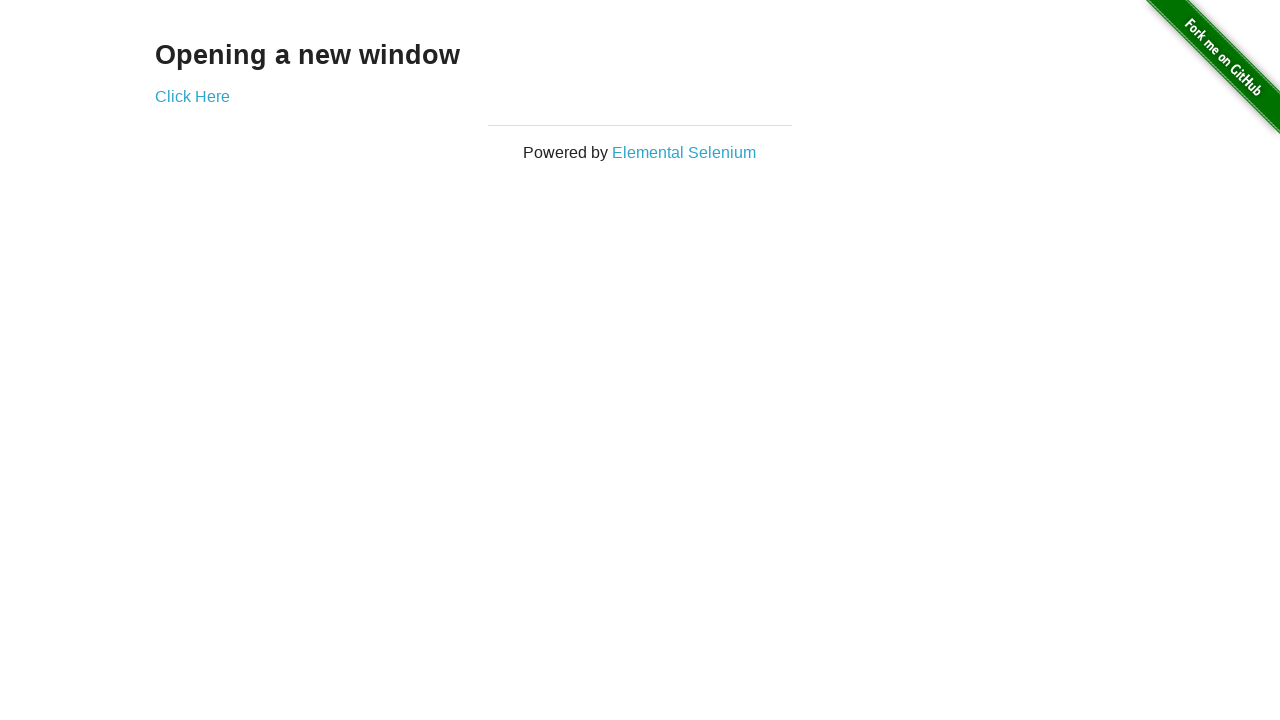